Tests a todo application by adding a new todo item and verifying it appears in the list

Starting URL: https://lambdatest.github.io/sample-todo-app/

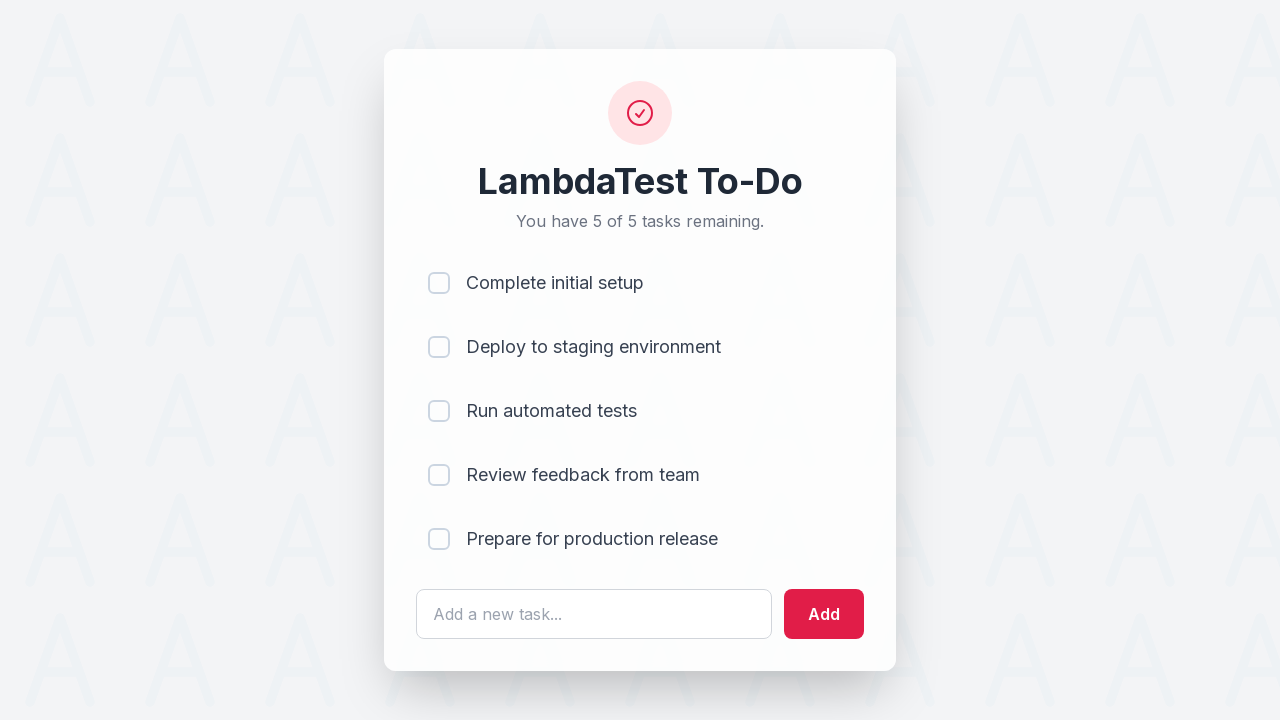

Filled todo input field with 'Learn Selenium' on #sampletodotext
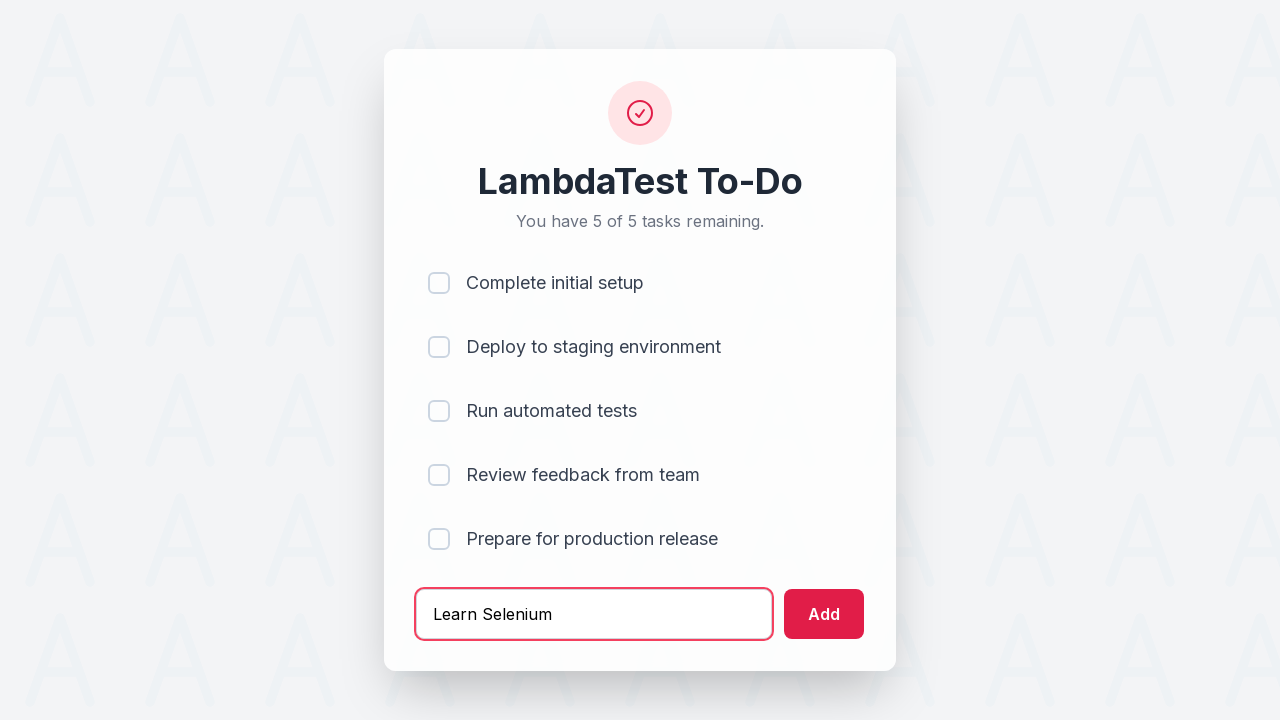

Pressed Enter to submit the todo item on #sampletodotext
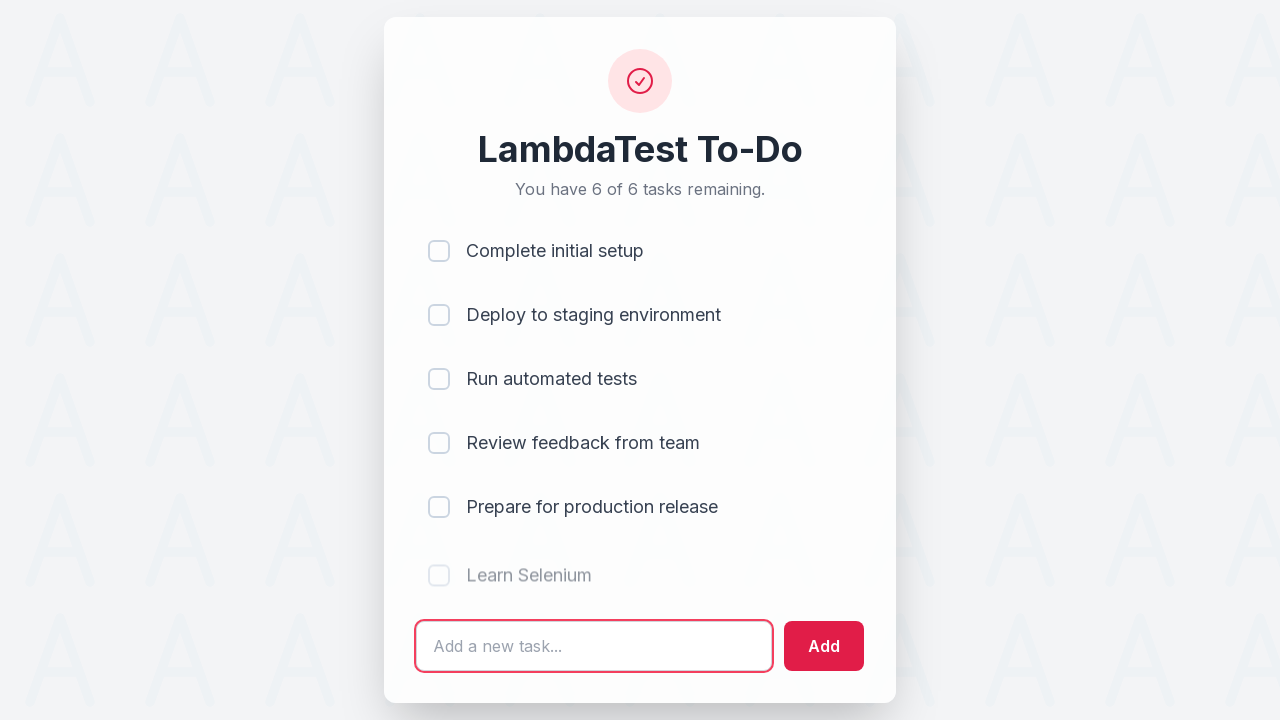

Verified new todo item appeared in the list
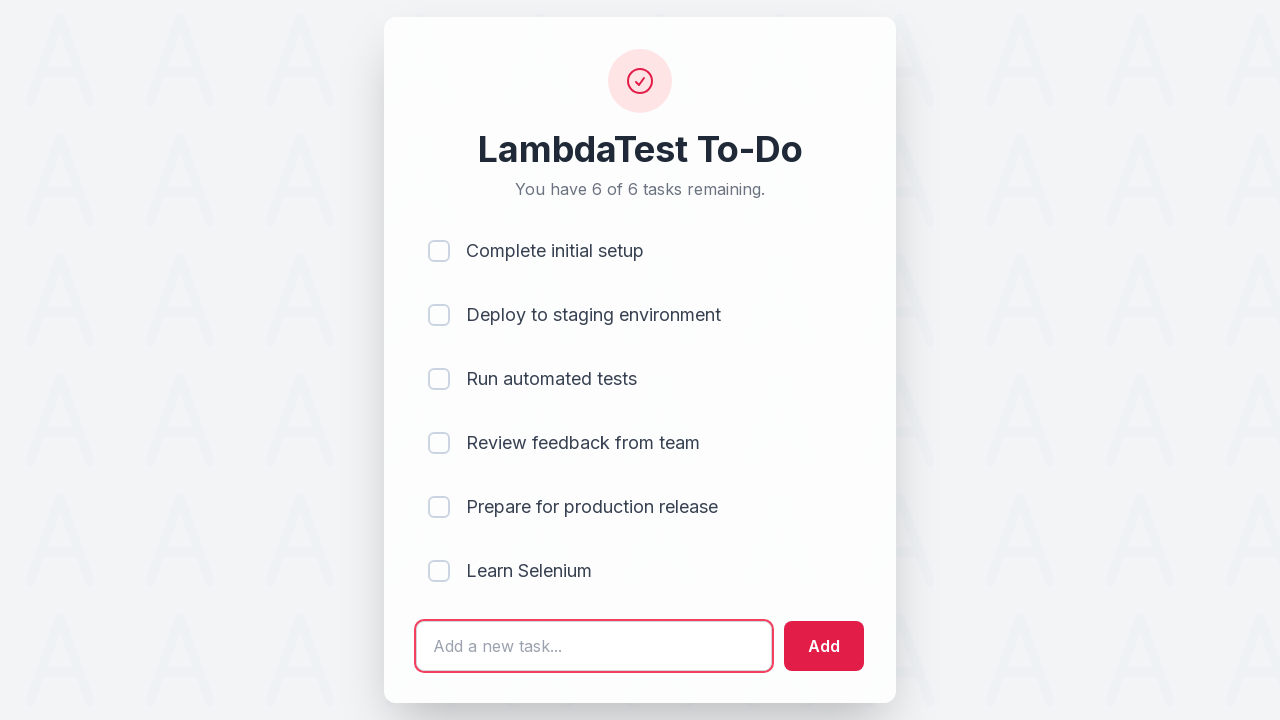

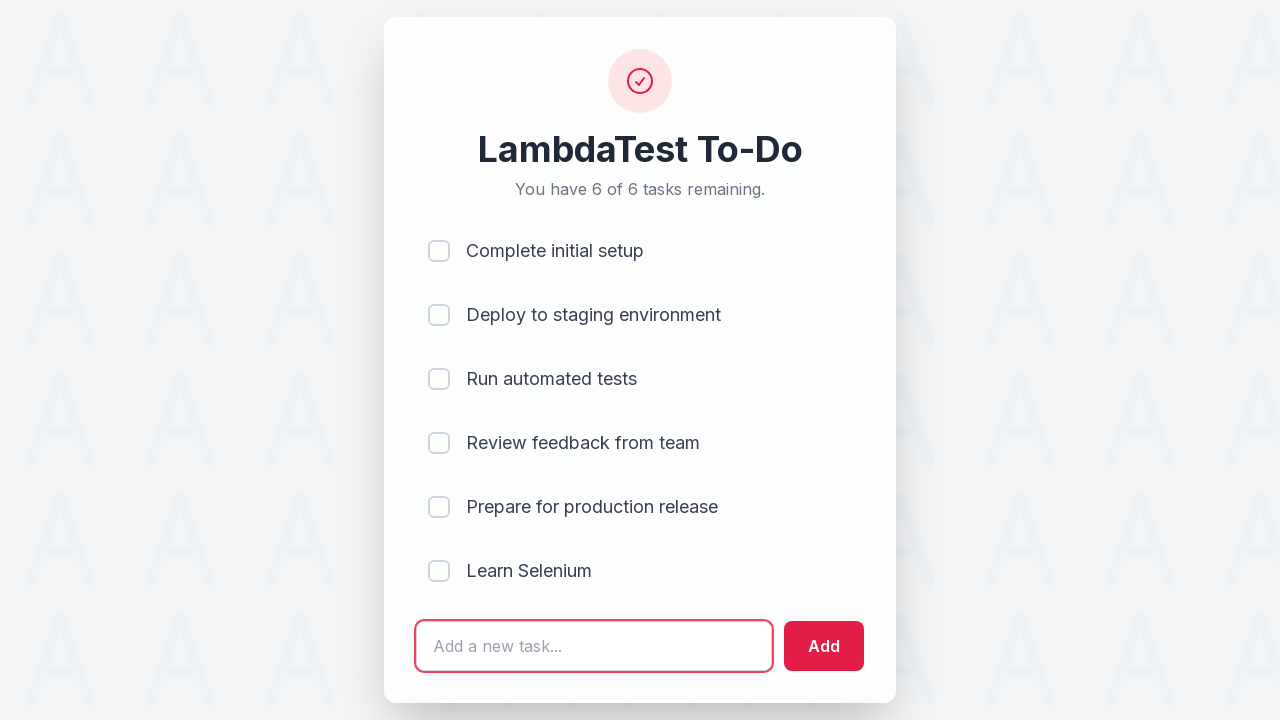